Navigates to Flipkart homepage and verifies the page loads

Starting URL: https://www.flipkart.com/

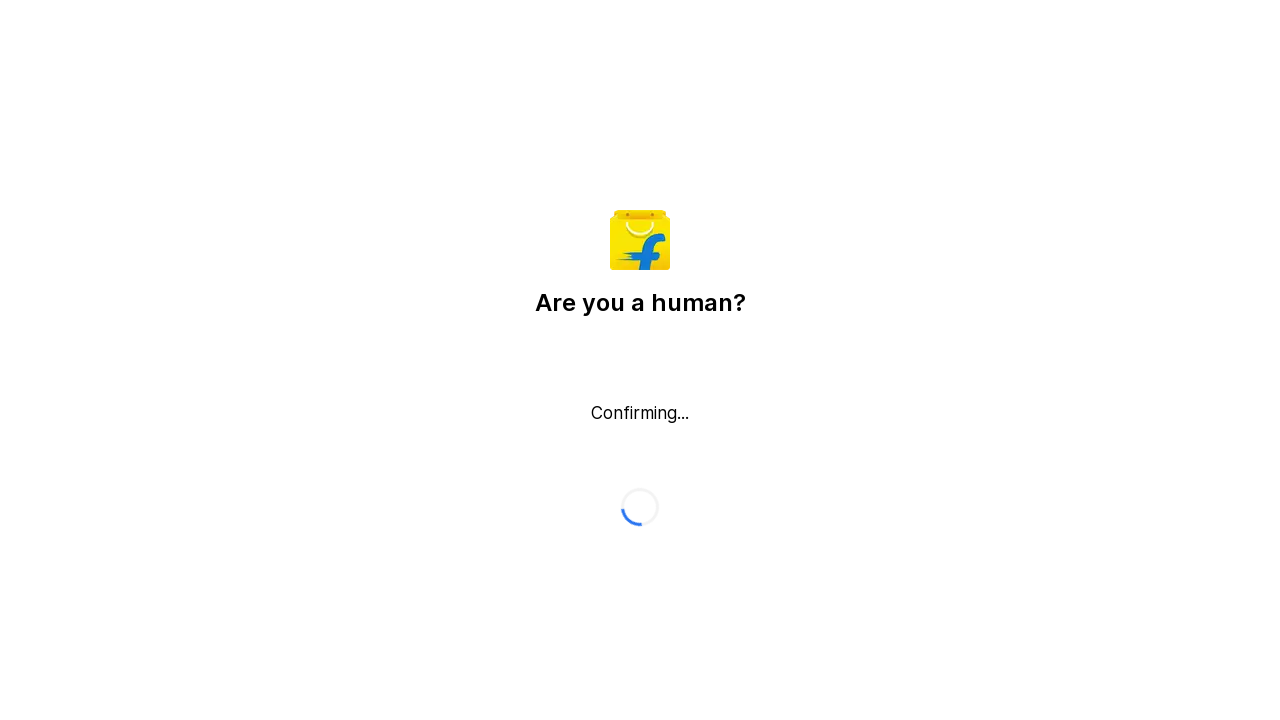

Waited for Flipkart homepage to load (networkidle state)
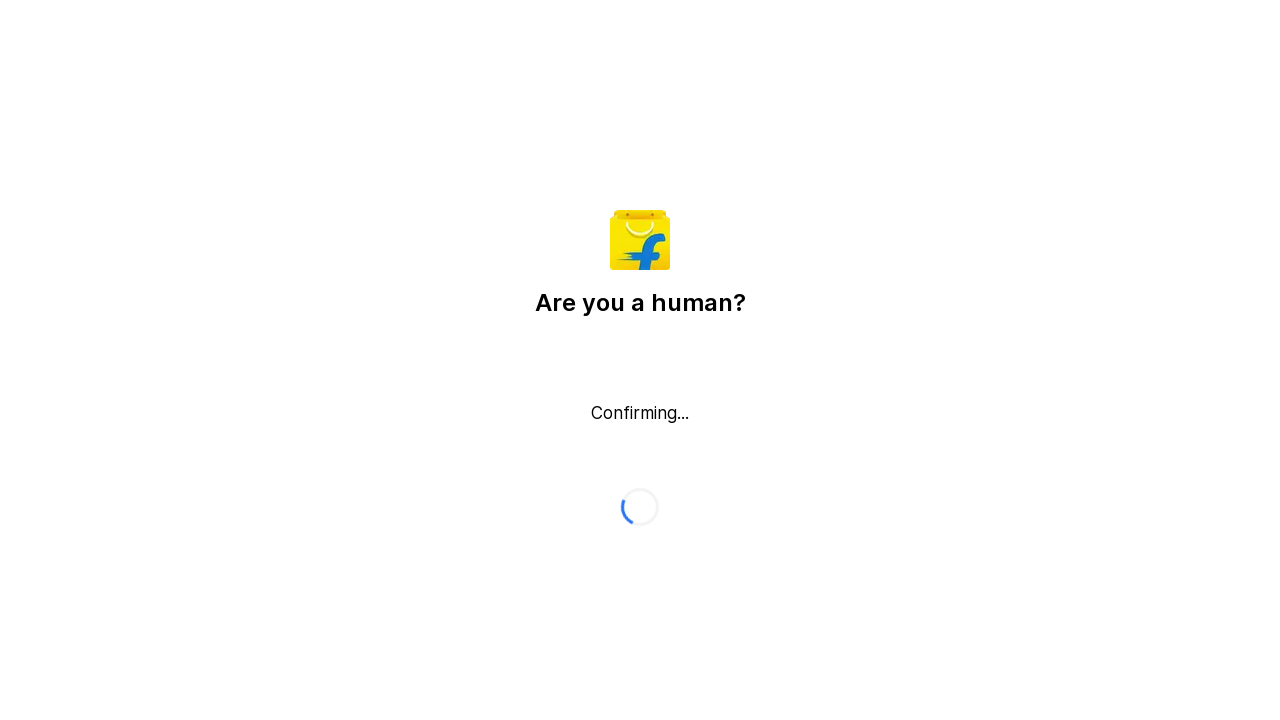

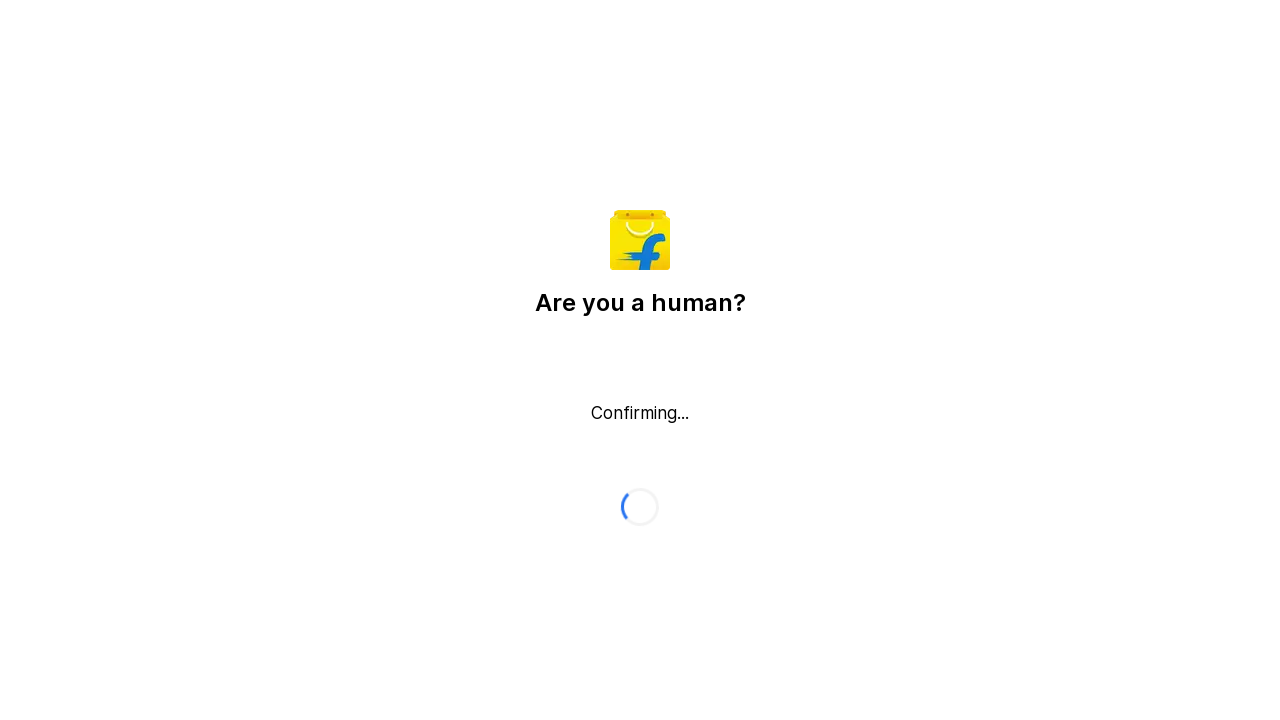